Navigates to a healthcare platform website and clicks on the "Exames" (Exams) link to navigate to the exams section

Starting URL: https://navpro.dasa.com.br

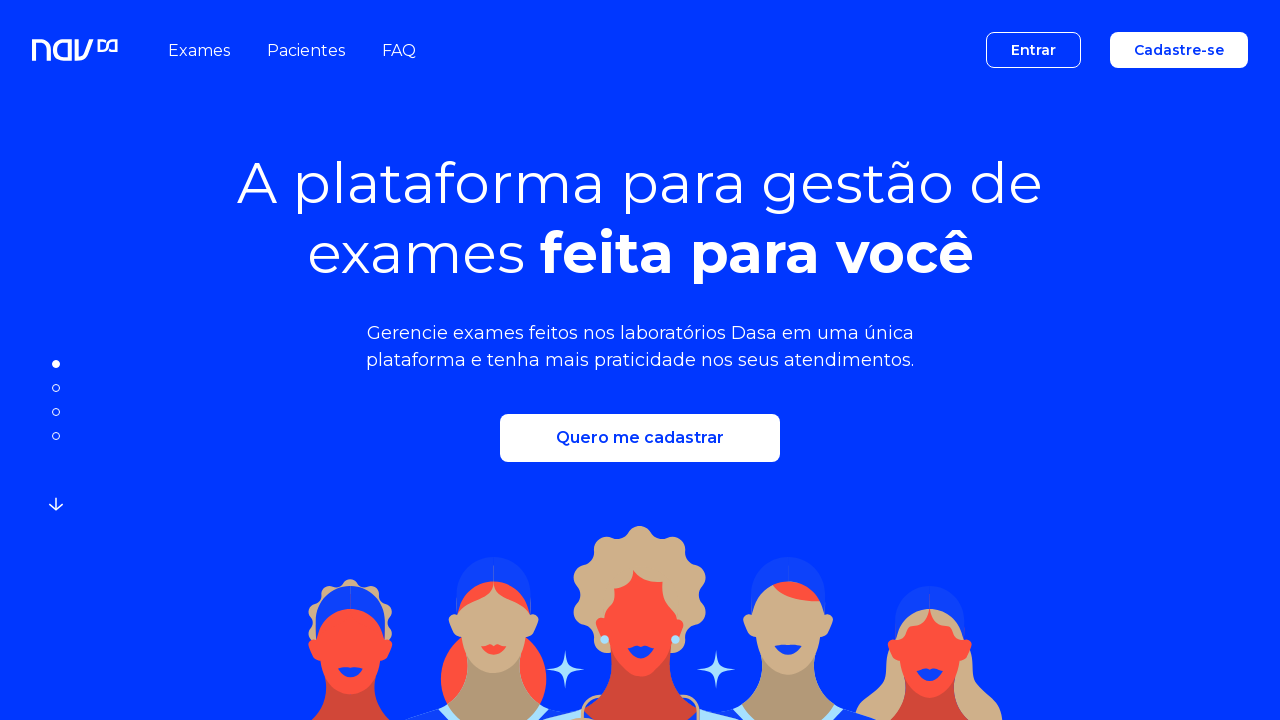

Navigated to healthcare platform website
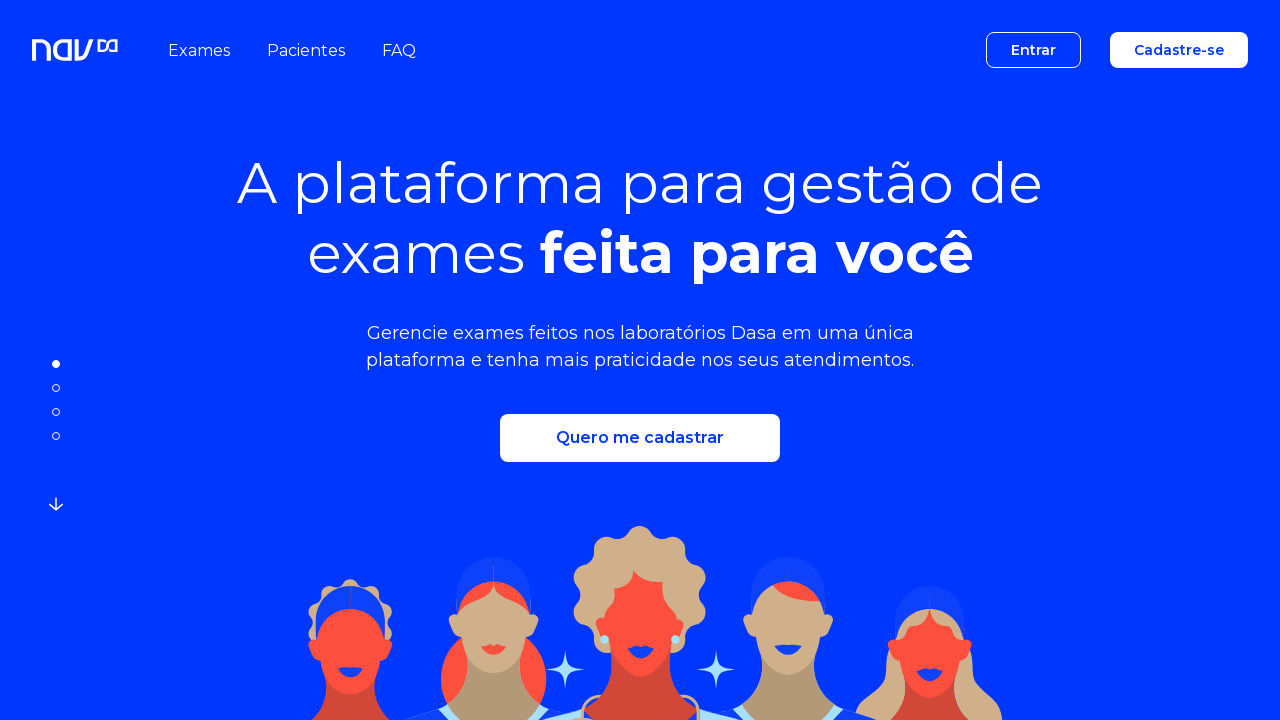

Waited for page content to load - found platform management text
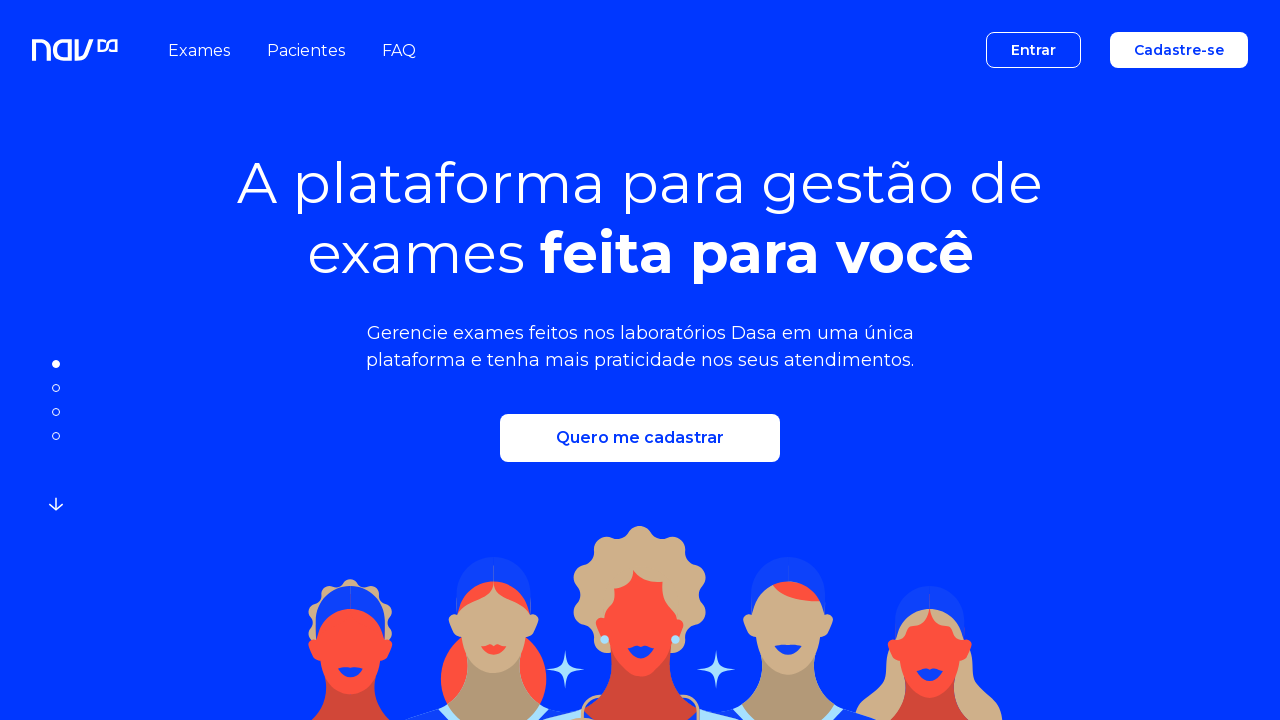

Clicked on 'Exames' (Exams) link to navigate to exams section at (199, 50) on internal:role=link[name="Exames"i]
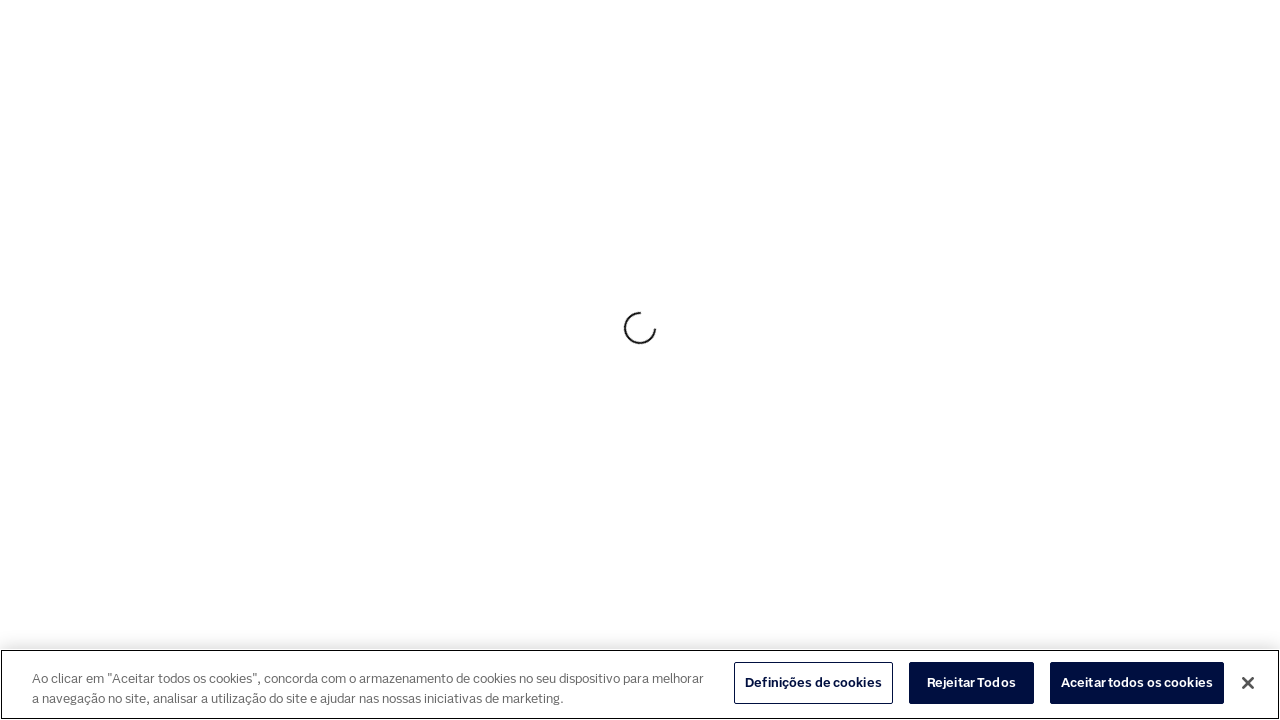

Navigation to exams section completed and page fully loaded
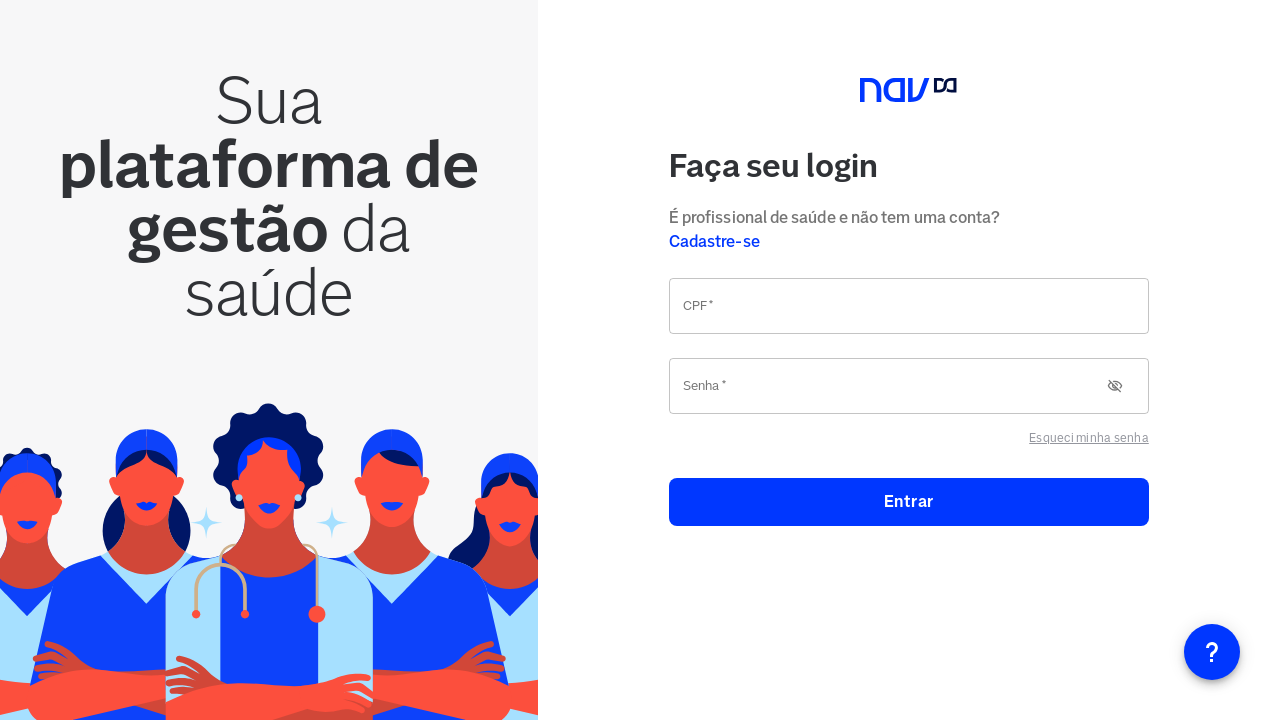

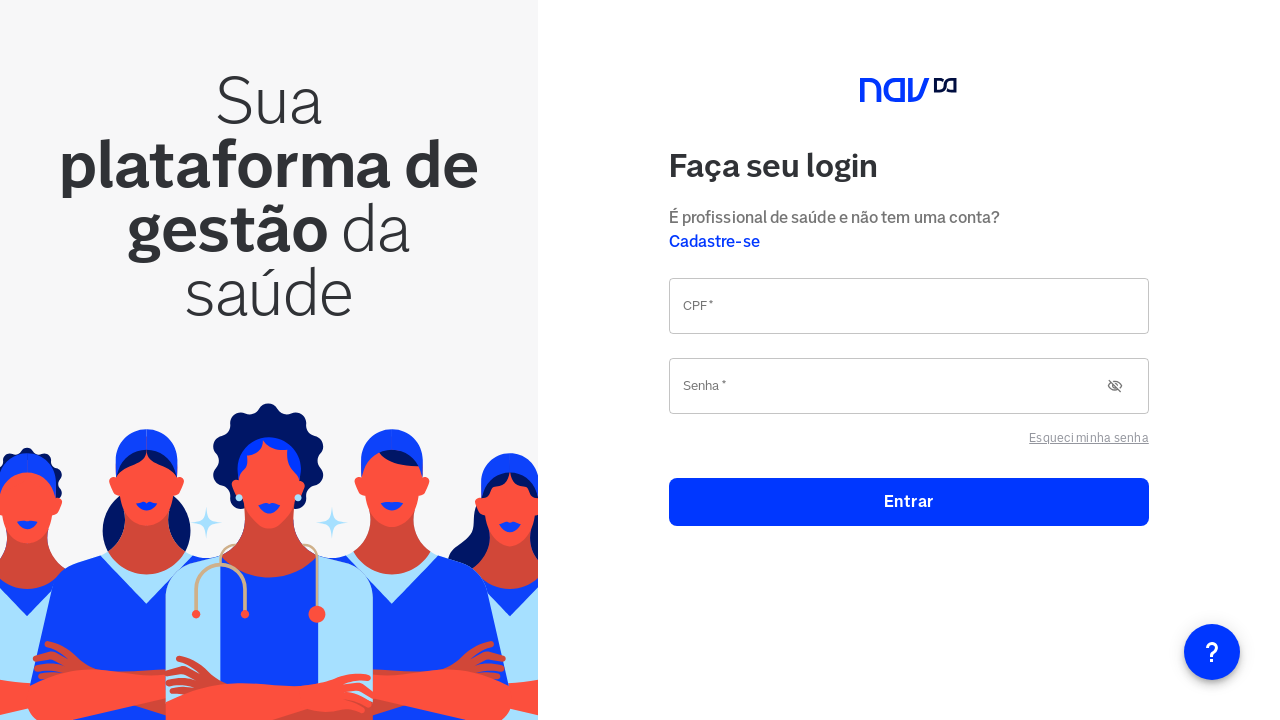